Tests right-click context menu action by performing a context click on a button and hovering over each menu item

Starting URL: https://swisnl.github.io/jQuery-contextMenu/demo.html

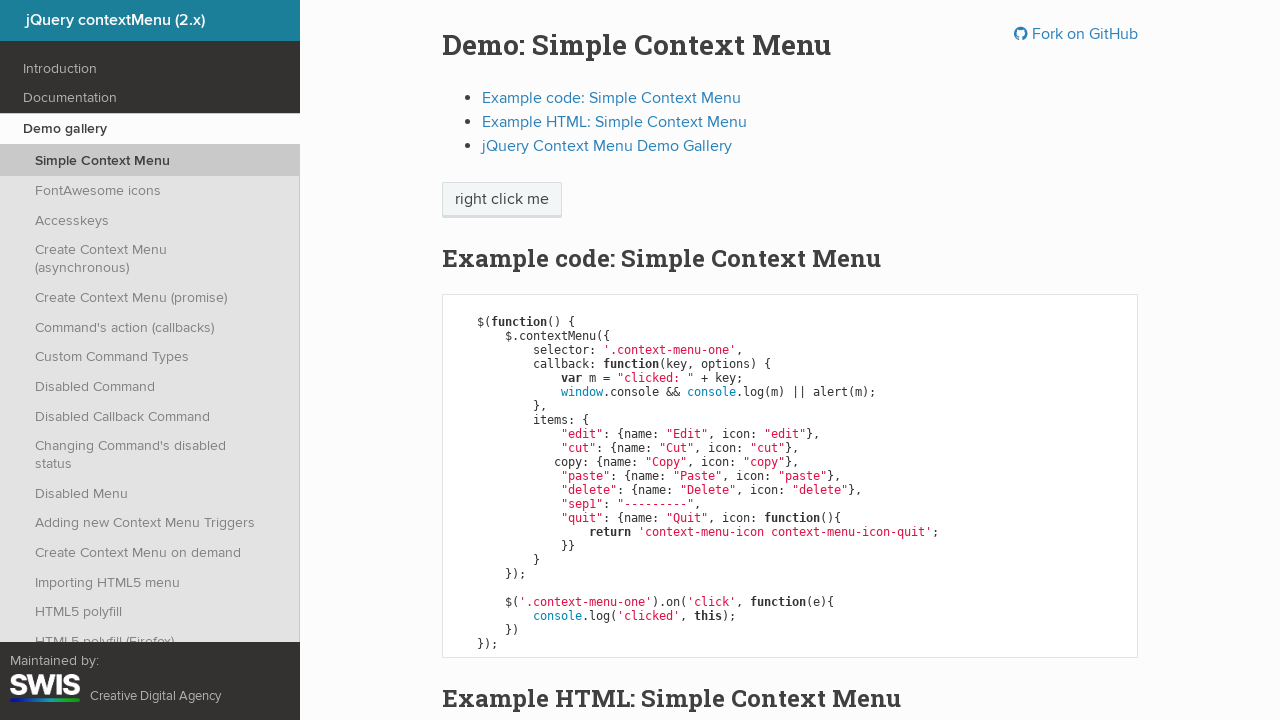

Right-clicked context menu button to open context menu at (502, 200) on .context-menu-one.btn.btn-neutral
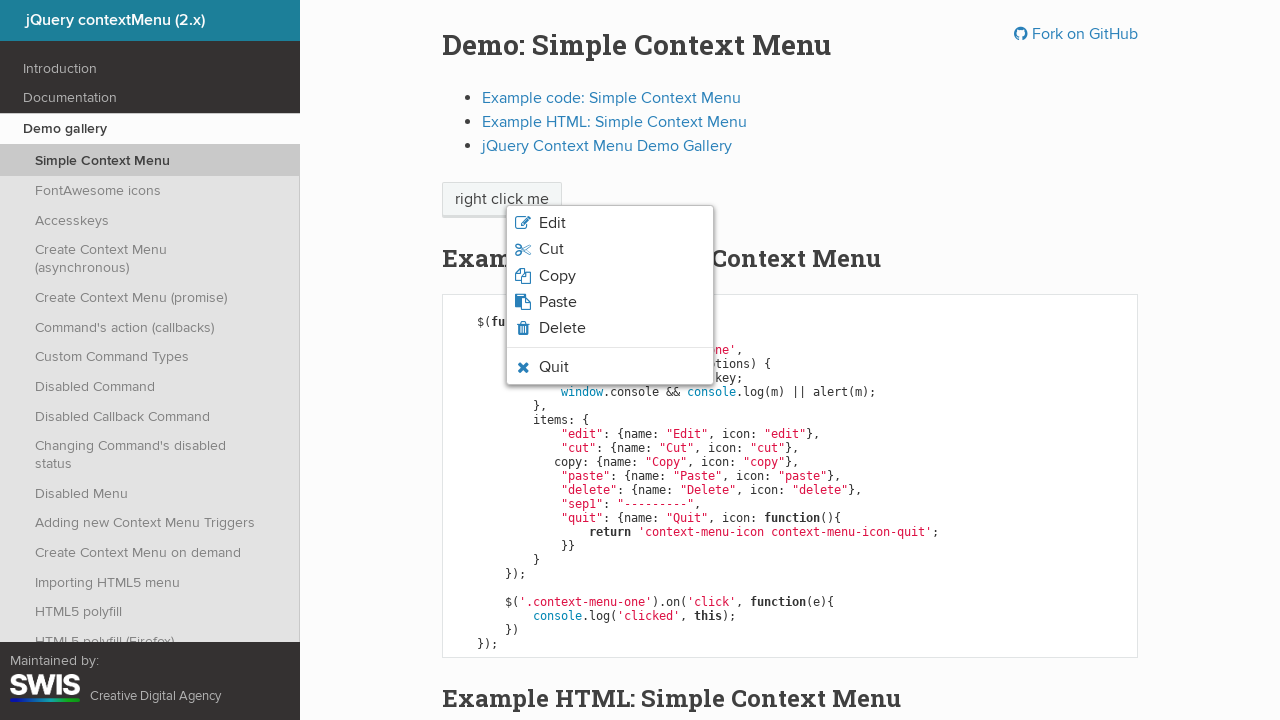

Located 7 context menu items
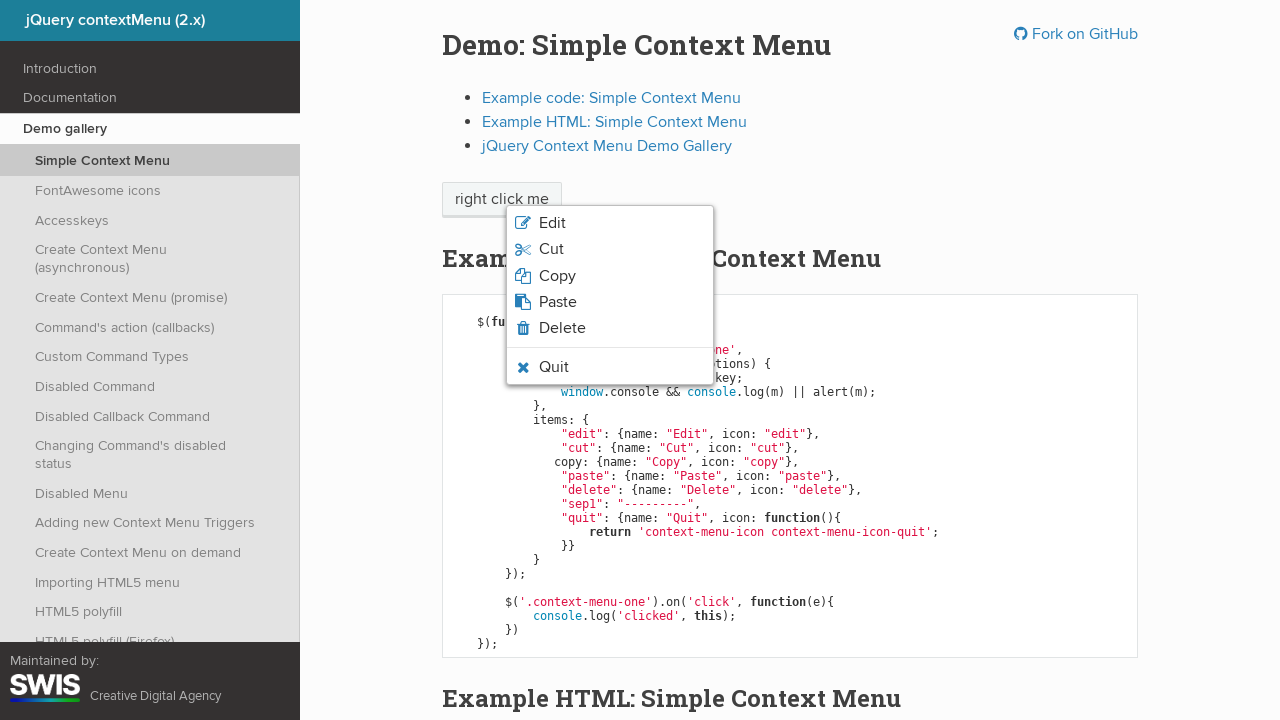

Hovered over context menu item 1 at (610, 223) on .context-menu-list .context-menu-item >> nth=0
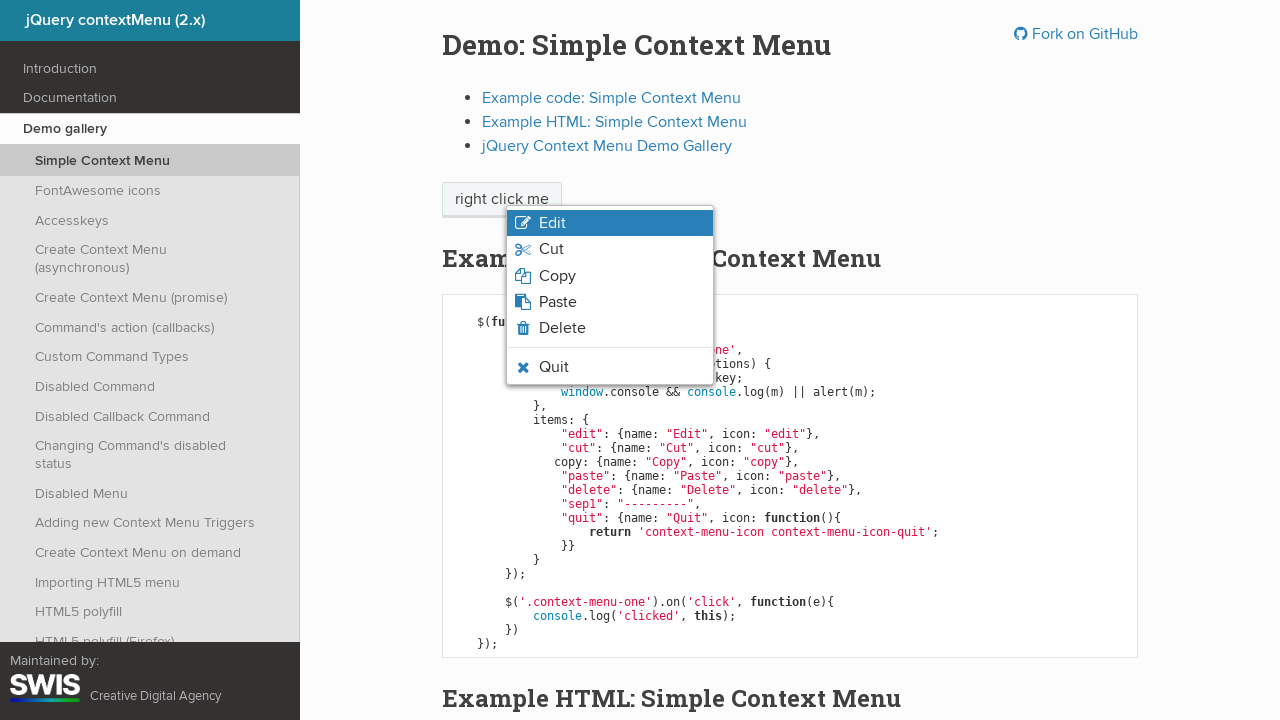

Waited 1 second on context menu item 1
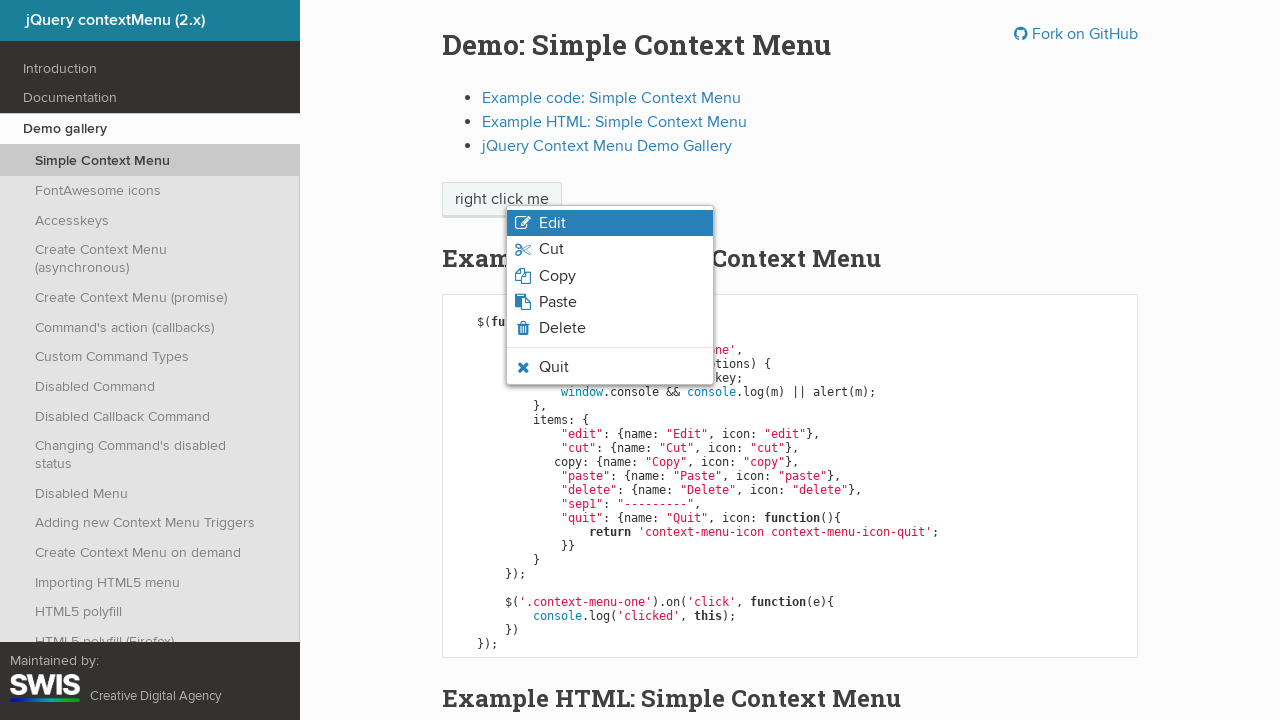

Hovered over context menu item 2 at (610, 249) on .context-menu-list .context-menu-item >> nth=1
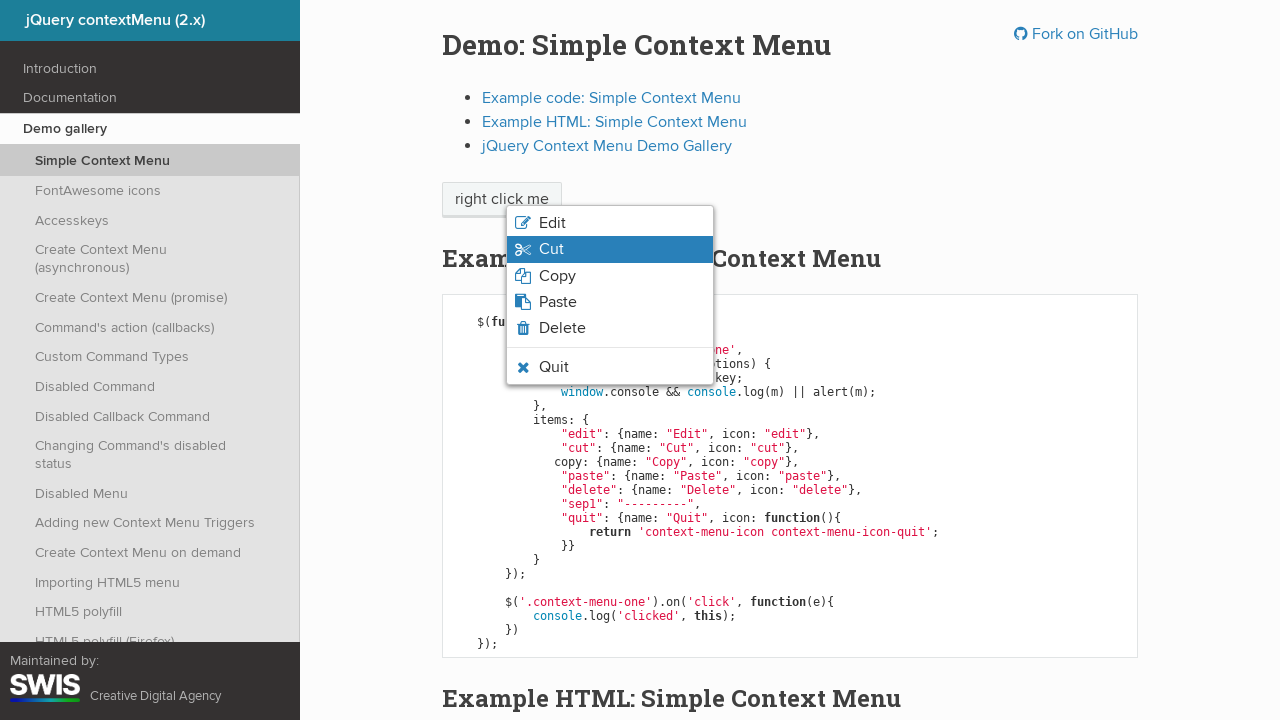

Waited 1 second on context menu item 2
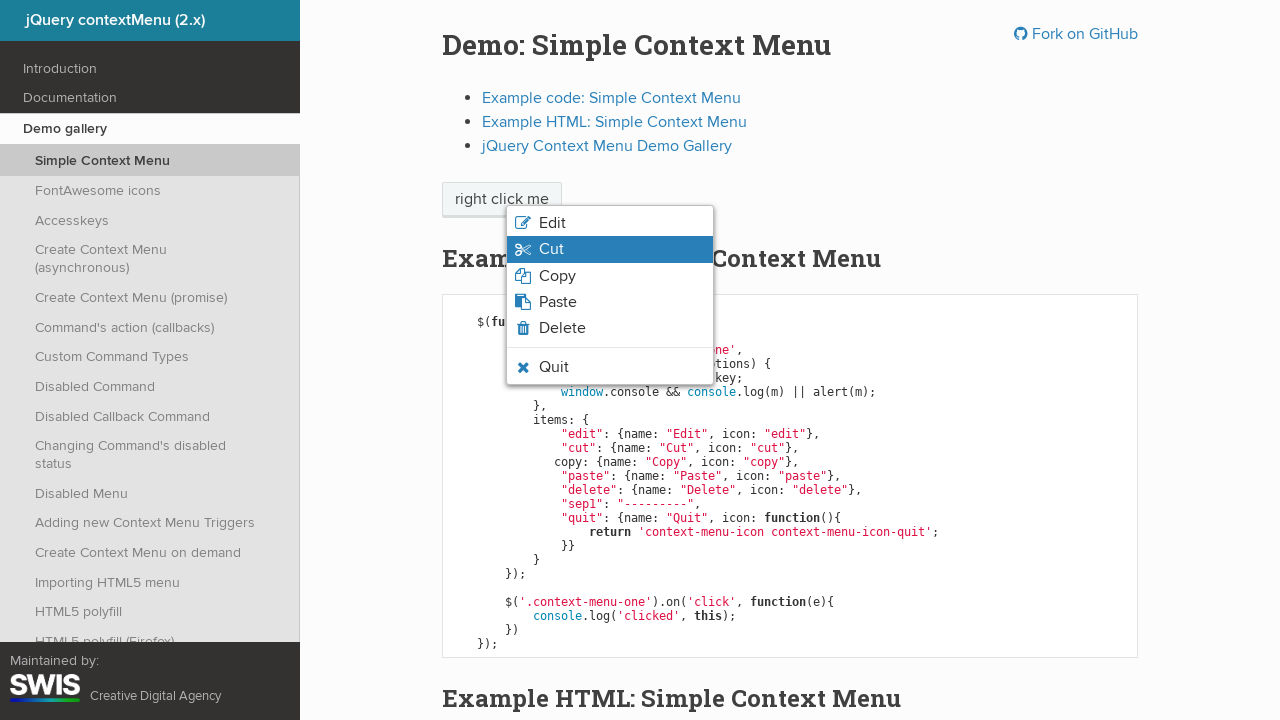

Hovered over context menu item 3 at (610, 276) on .context-menu-list .context-menu-item >> nth=2
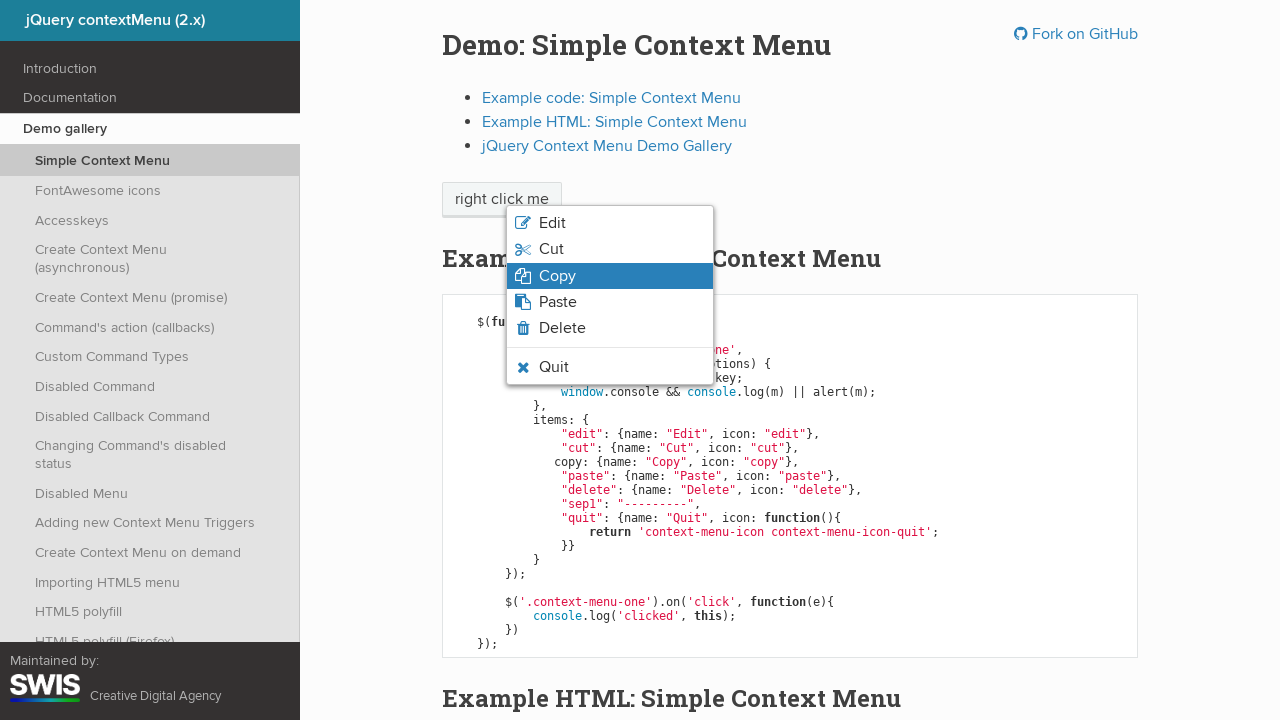

Waited 1 second on context menu item 3
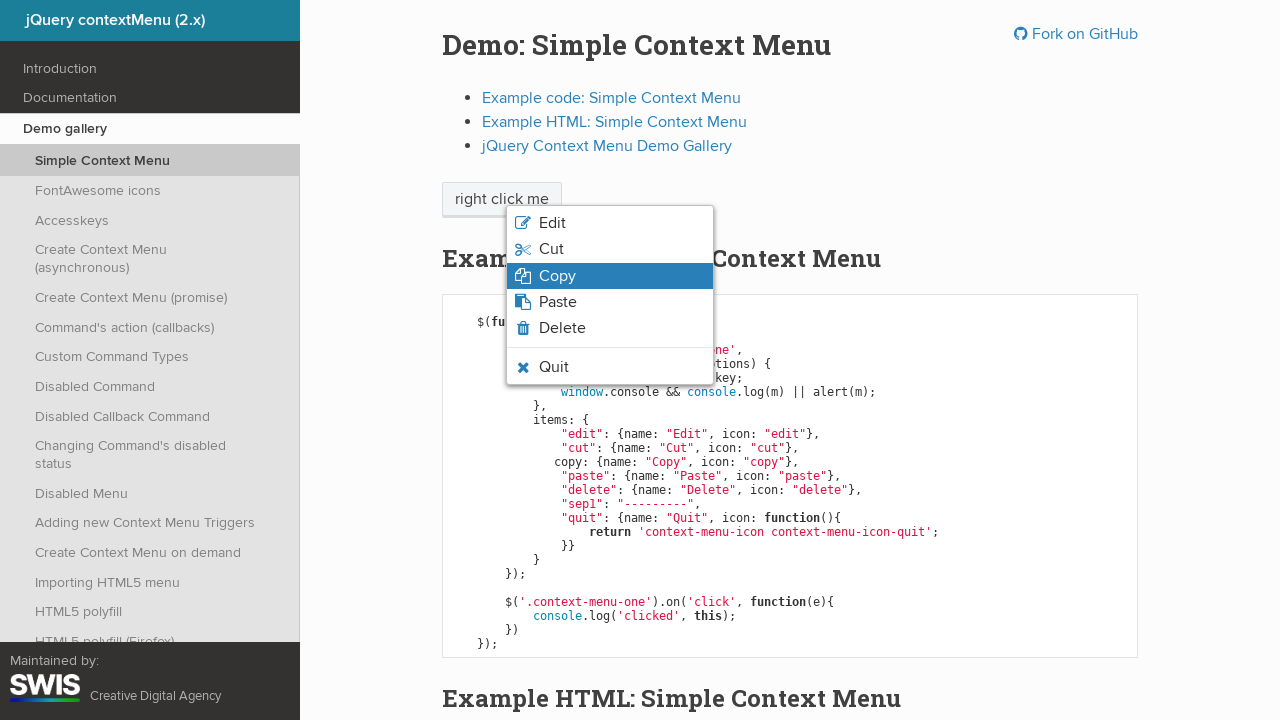

Hovered over context menu item 4 at (610, 302) on .context-menu-list .context-menu-item >> nth=3
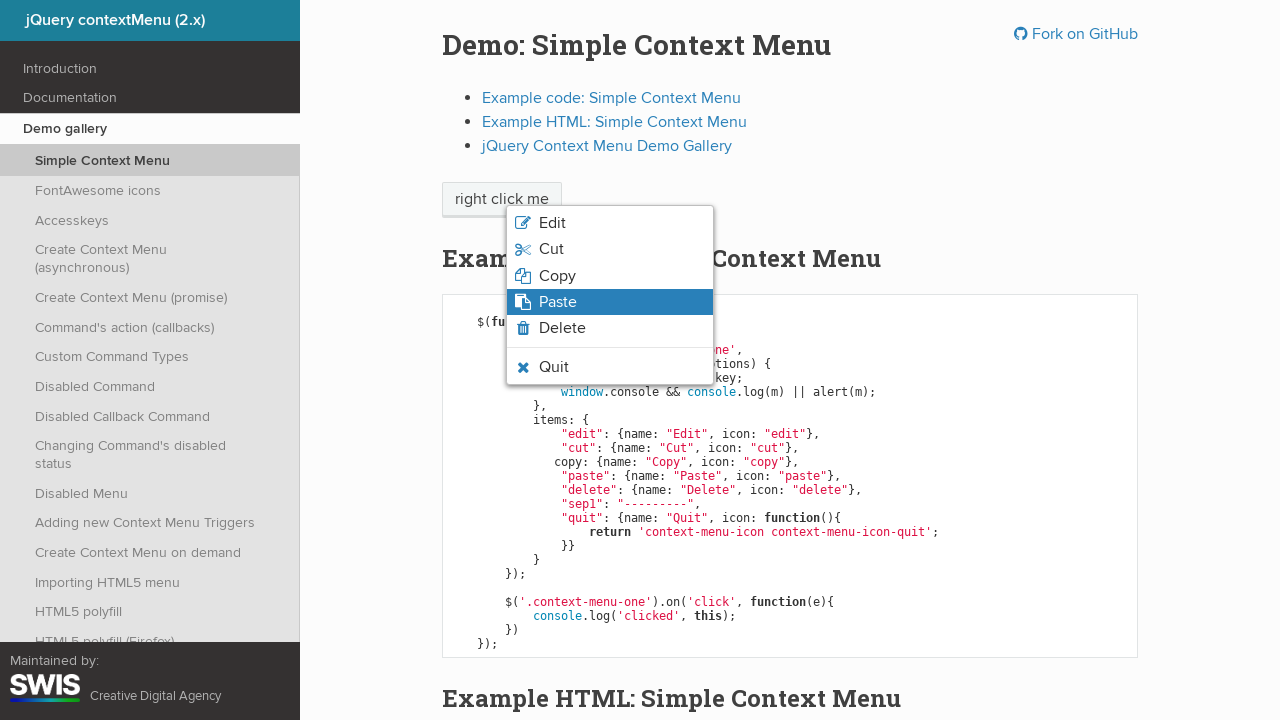

Waited 1 second on context menu item 4
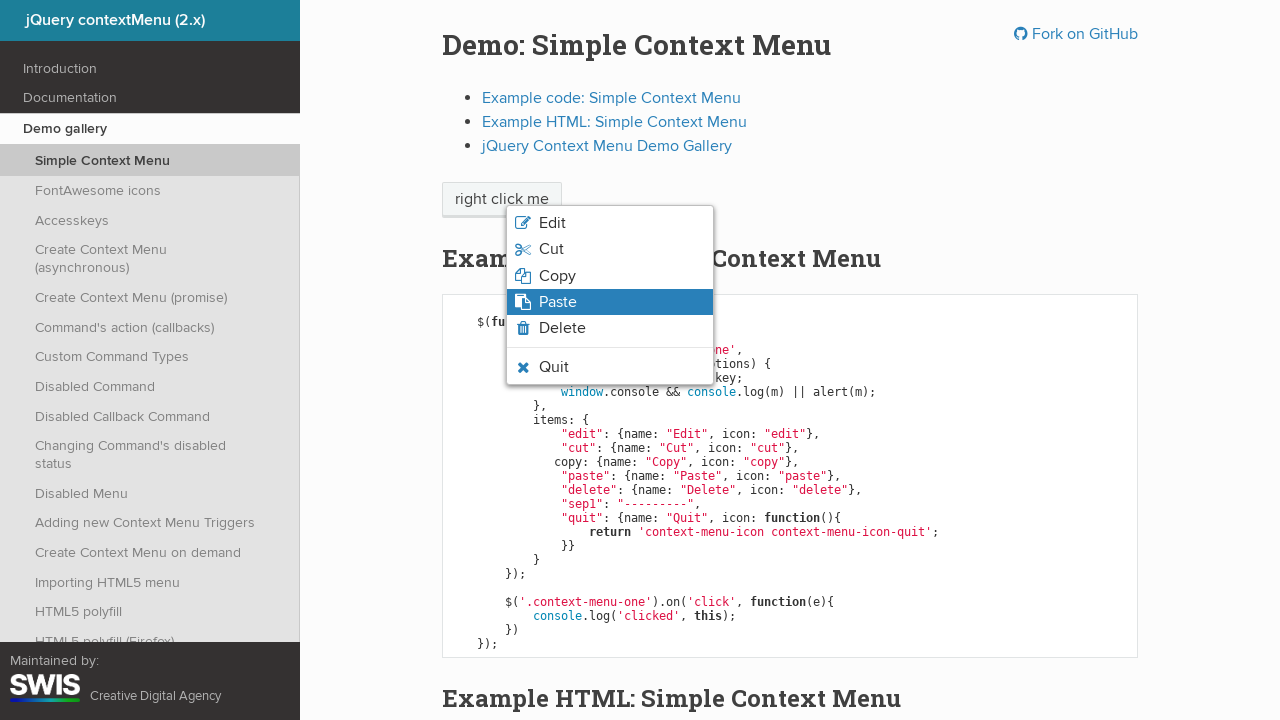

Hovered over context menu item 5 at (610, 328) on .context-menu-list .context-menu-item >> nth=4
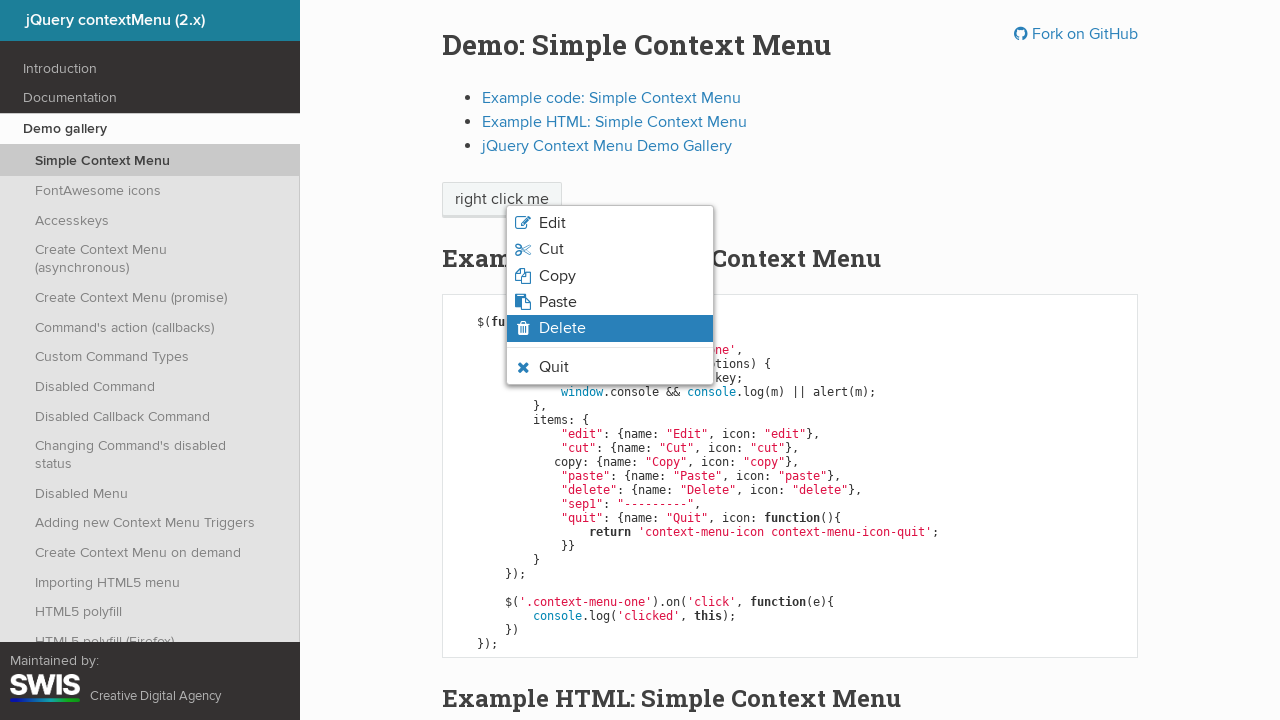

Waited 1 second on context menu item 5
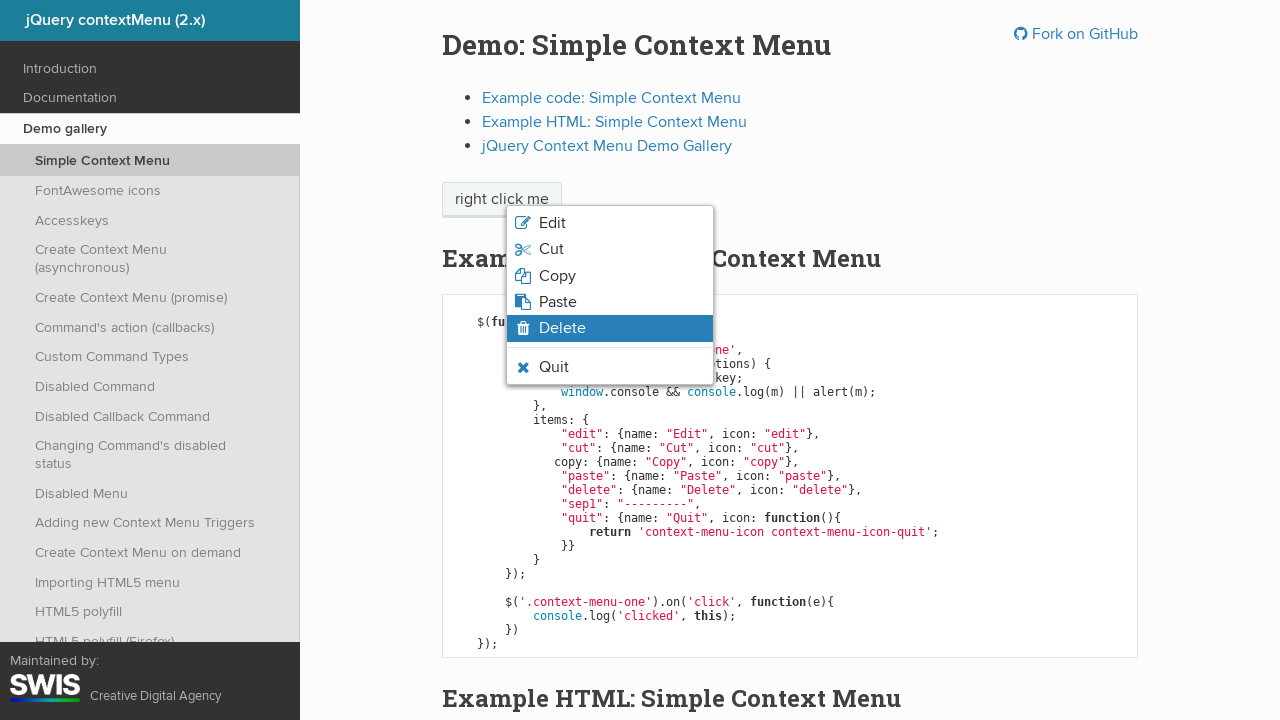

Hovered over context menu item 6 at (610, 348) on .context-menu-list .context-menu-item >> nth=5
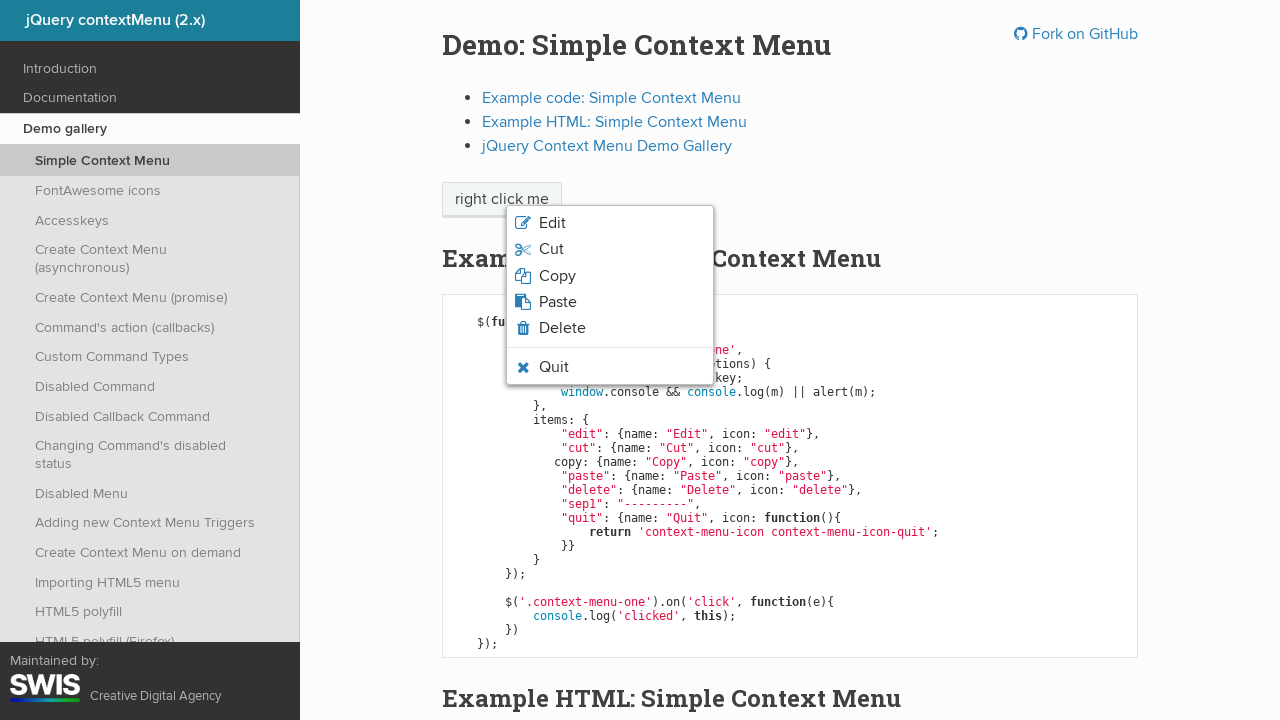

Waited 1 second on context menu item 6
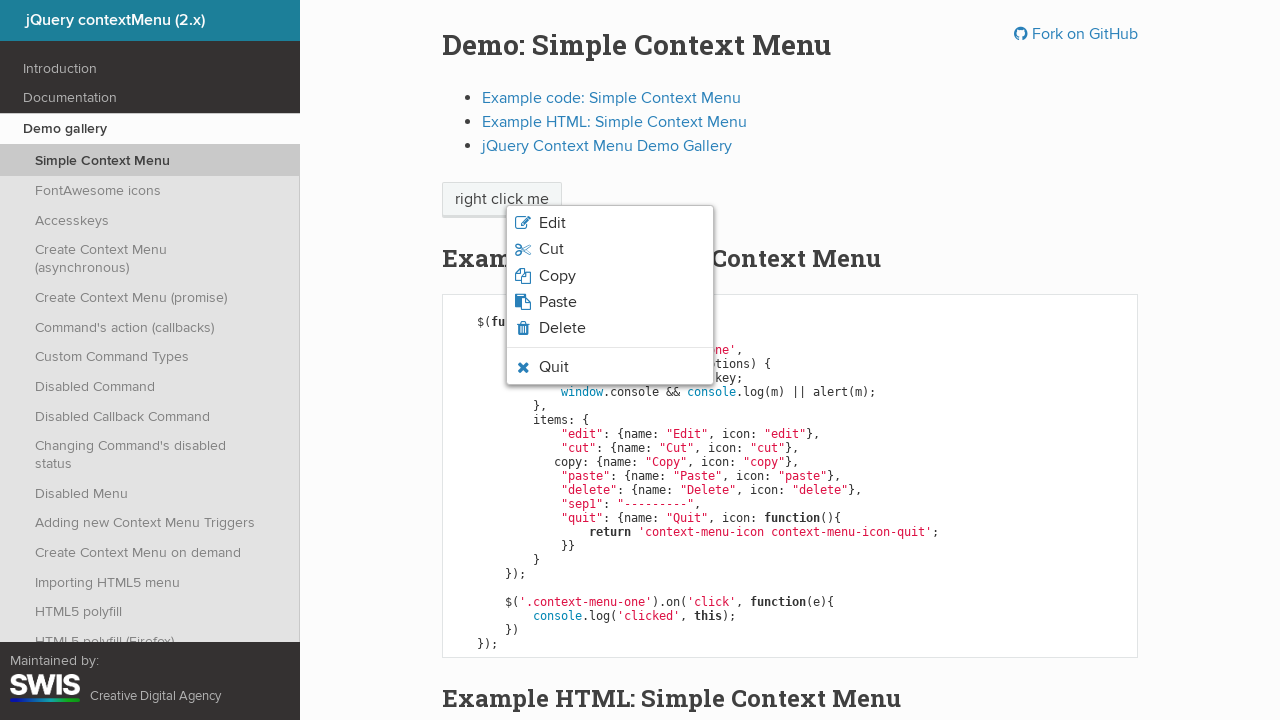

Hovered over context menu item 7 at (610, 367) on .context-menu-list .context-menu-item >> nth=6
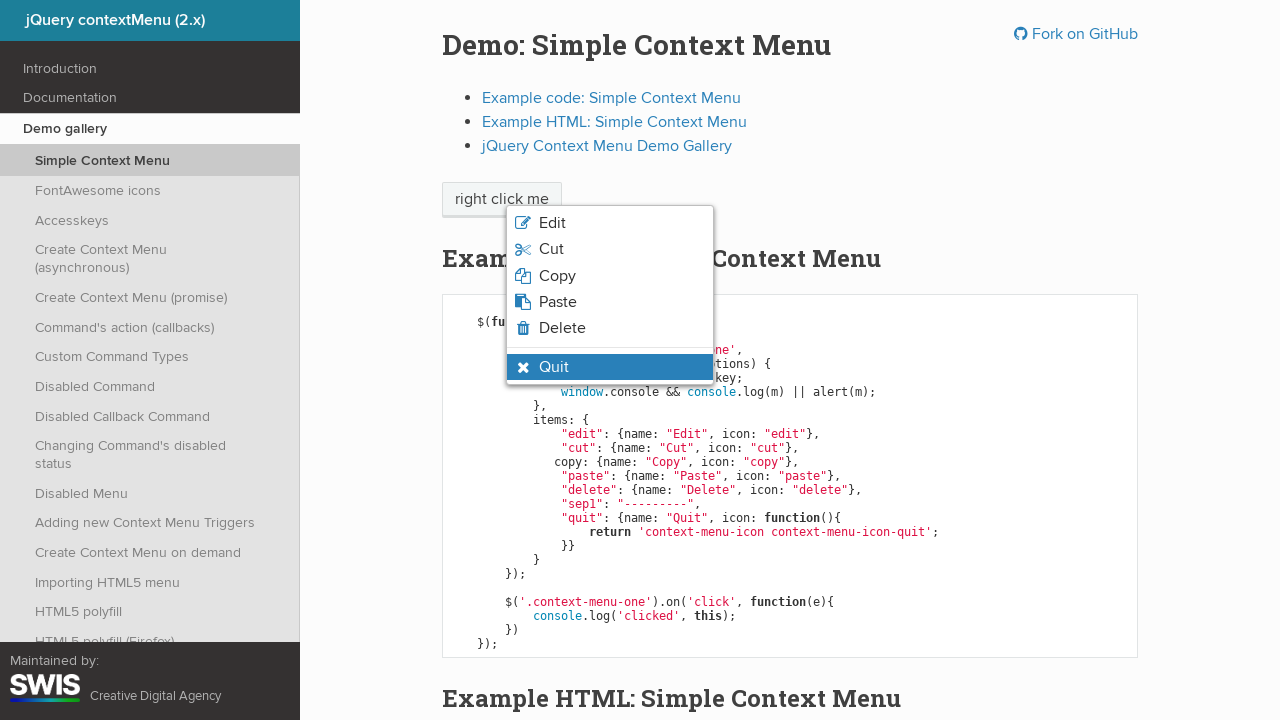

Waited 1 second on context menu item 7
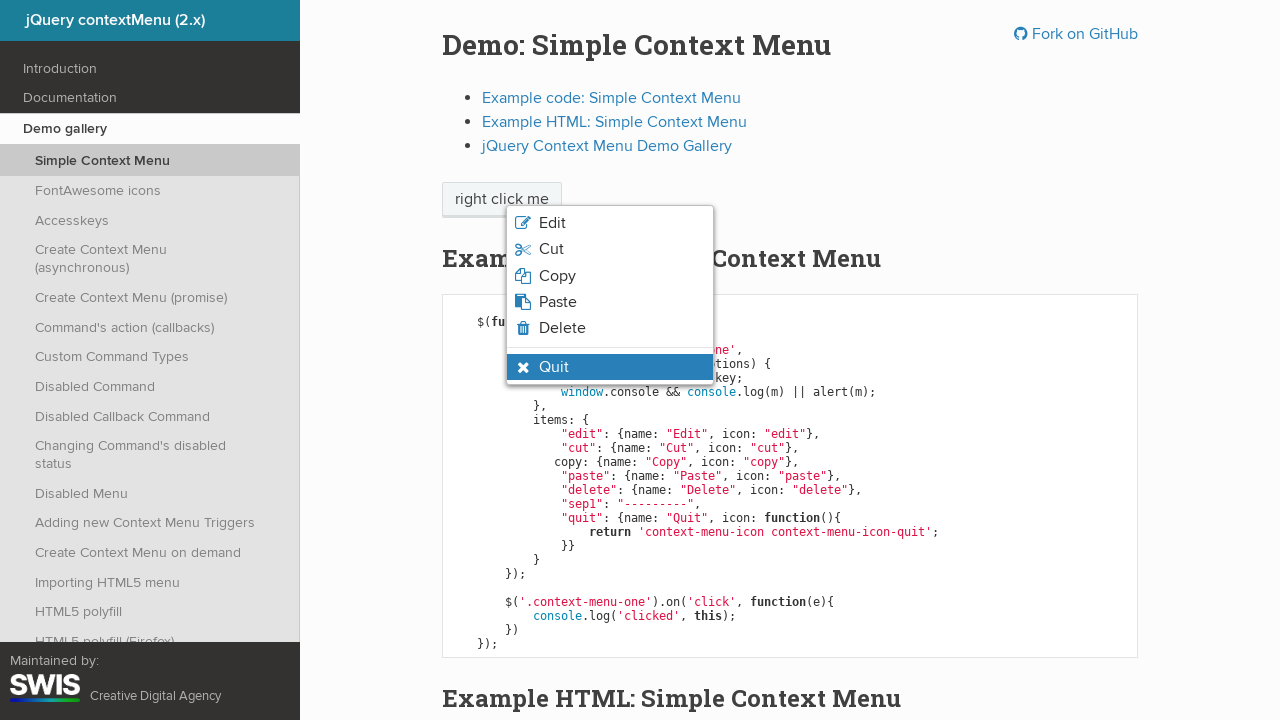

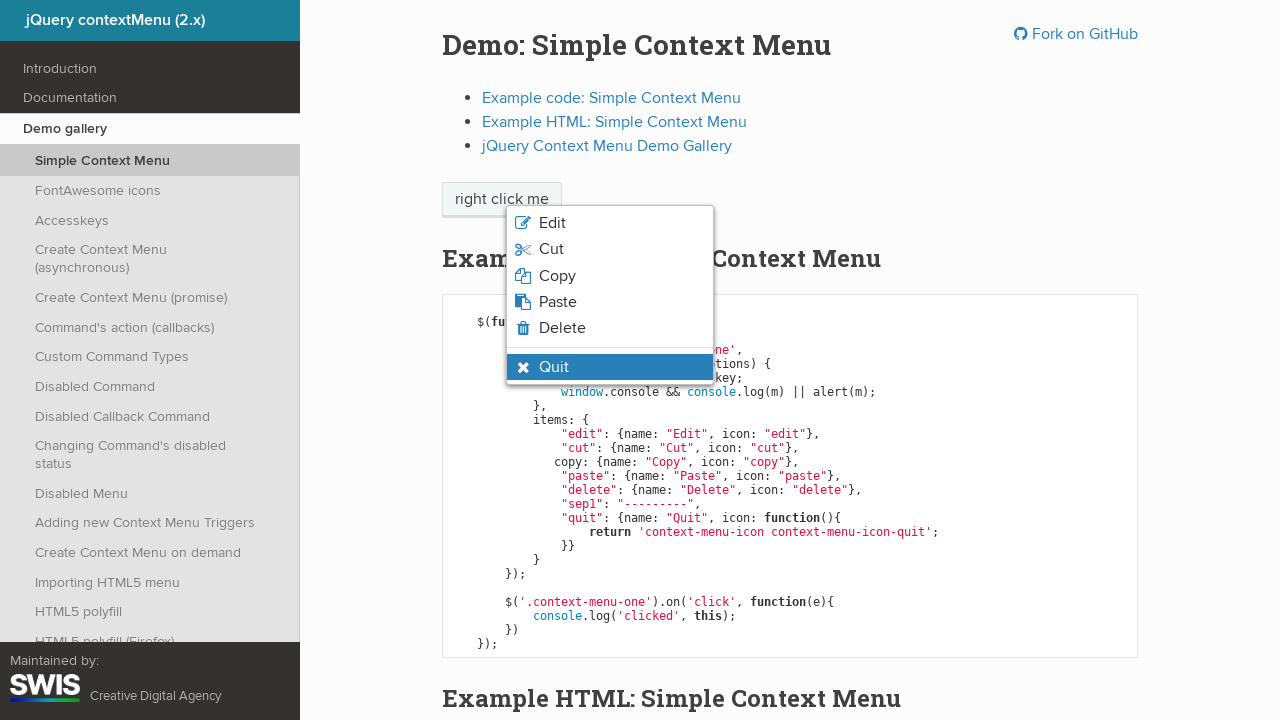